Tests right-click functionality on a demo page by performing a right-click action on a designated button element to trigger a context menu.

Starting URL: http://swisnl.github.io/jQuery-contextMenu/demo.html

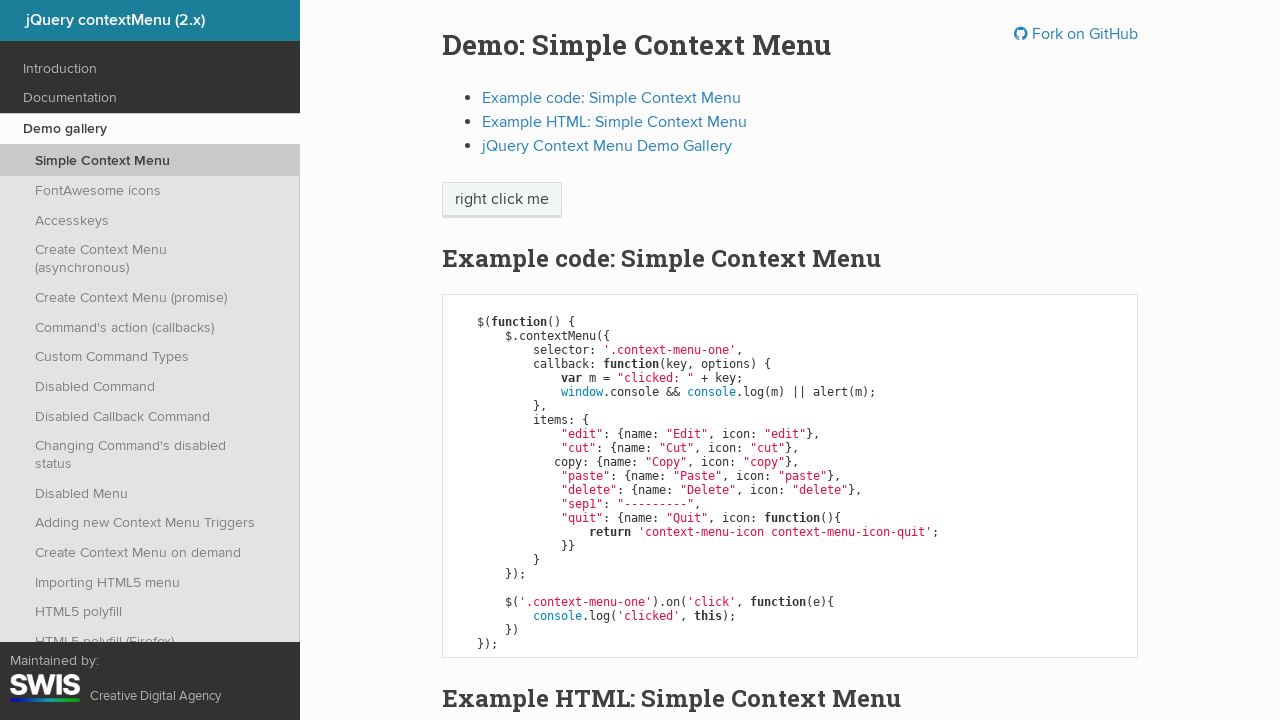

Located right-click target element
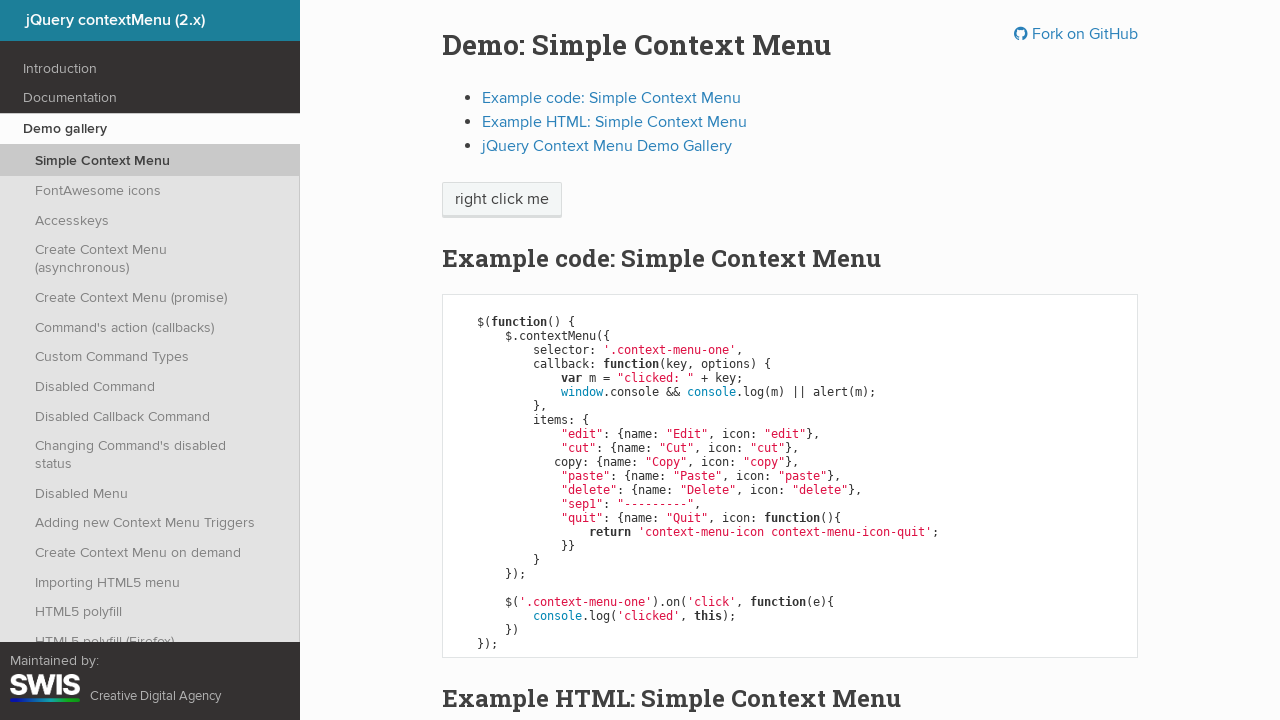

Performed right-click action on target button at (502, 200) on xpath=//span[normalize-space()='right click me']
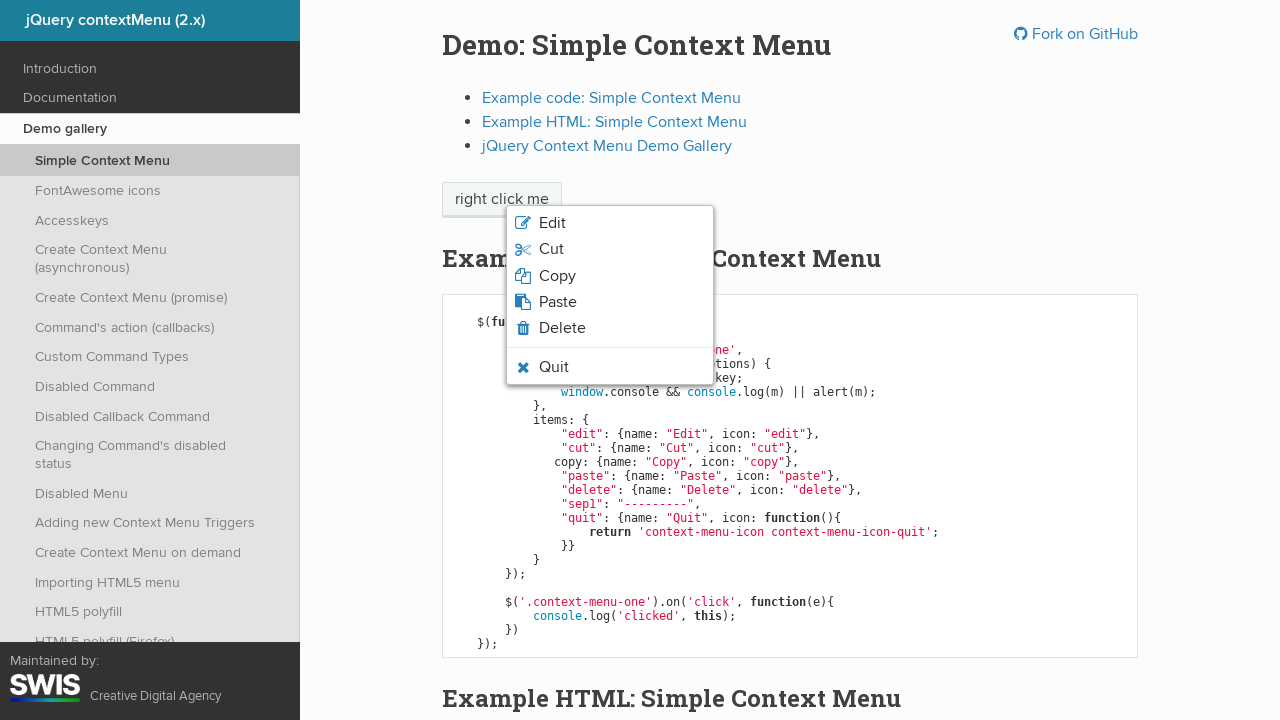

Context menu appeared after right-click
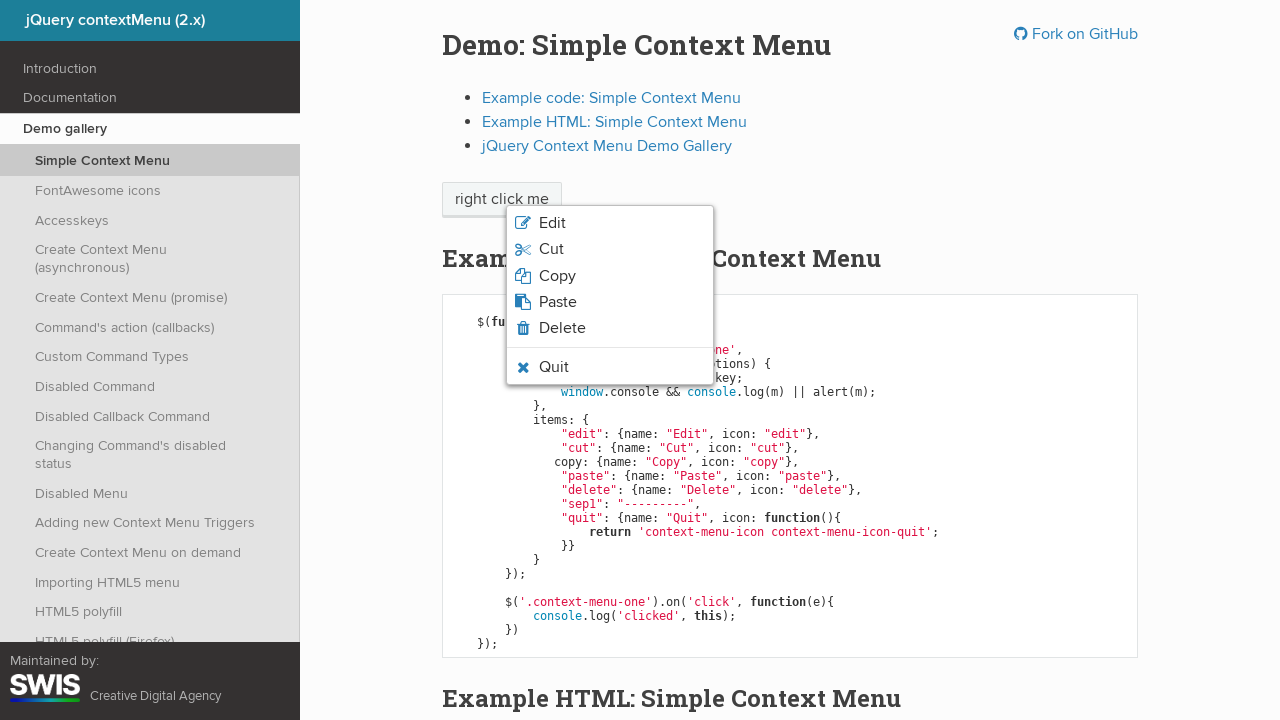

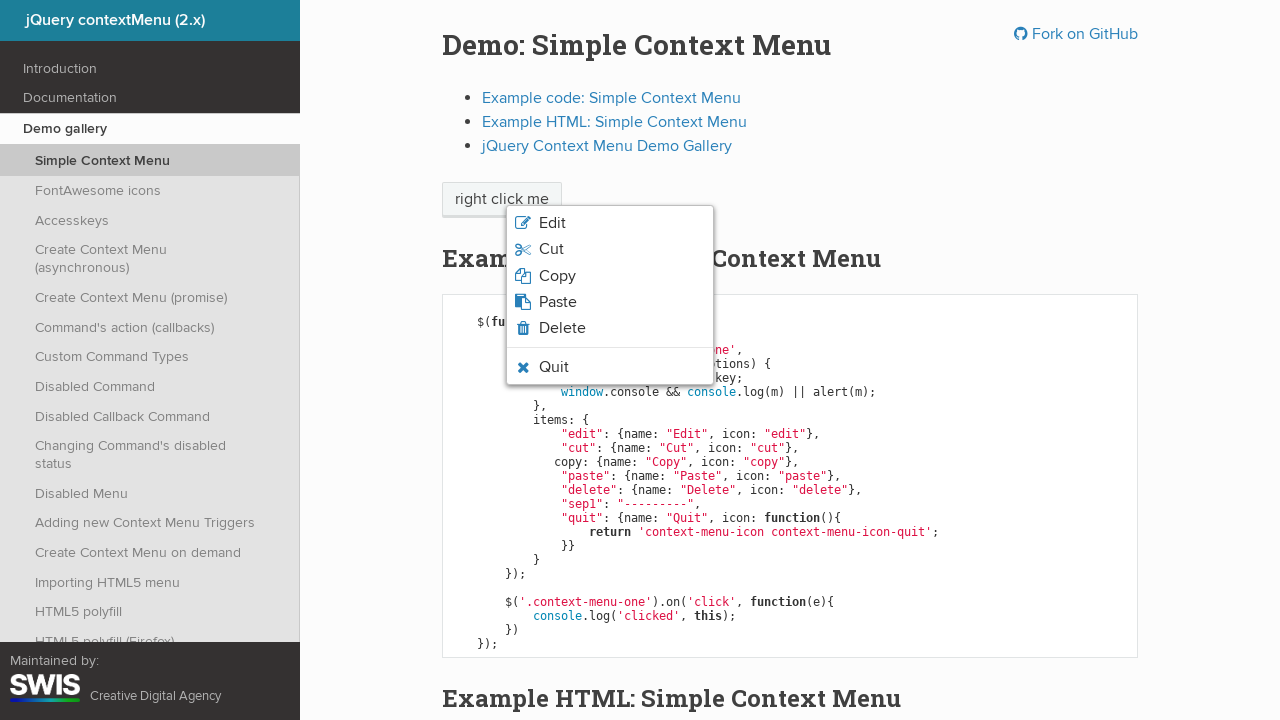